Tests dropdown selection functionality by selecting options using three different methods: by index (selecting index 4), by visible text (selecting "Magenta"), and by value (selecting value "6").

Starting URL: https://demoqa.com/select-menu

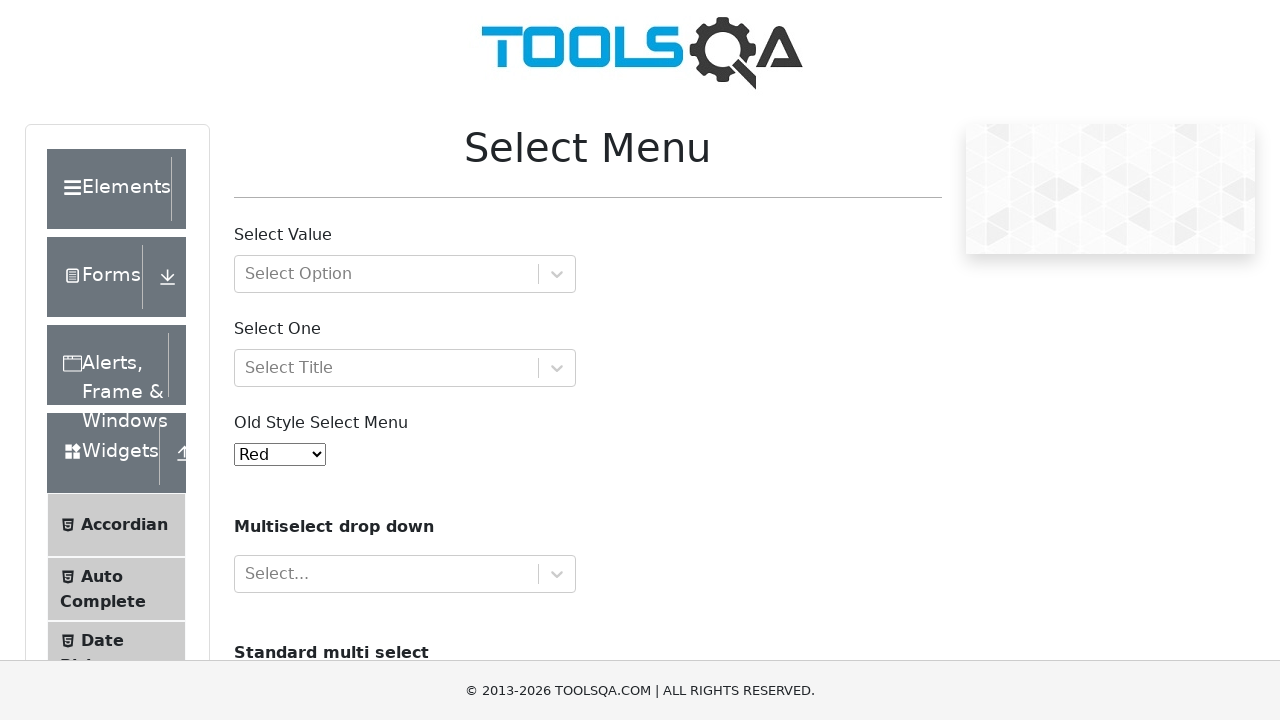

Waited for dropdown menu to be available
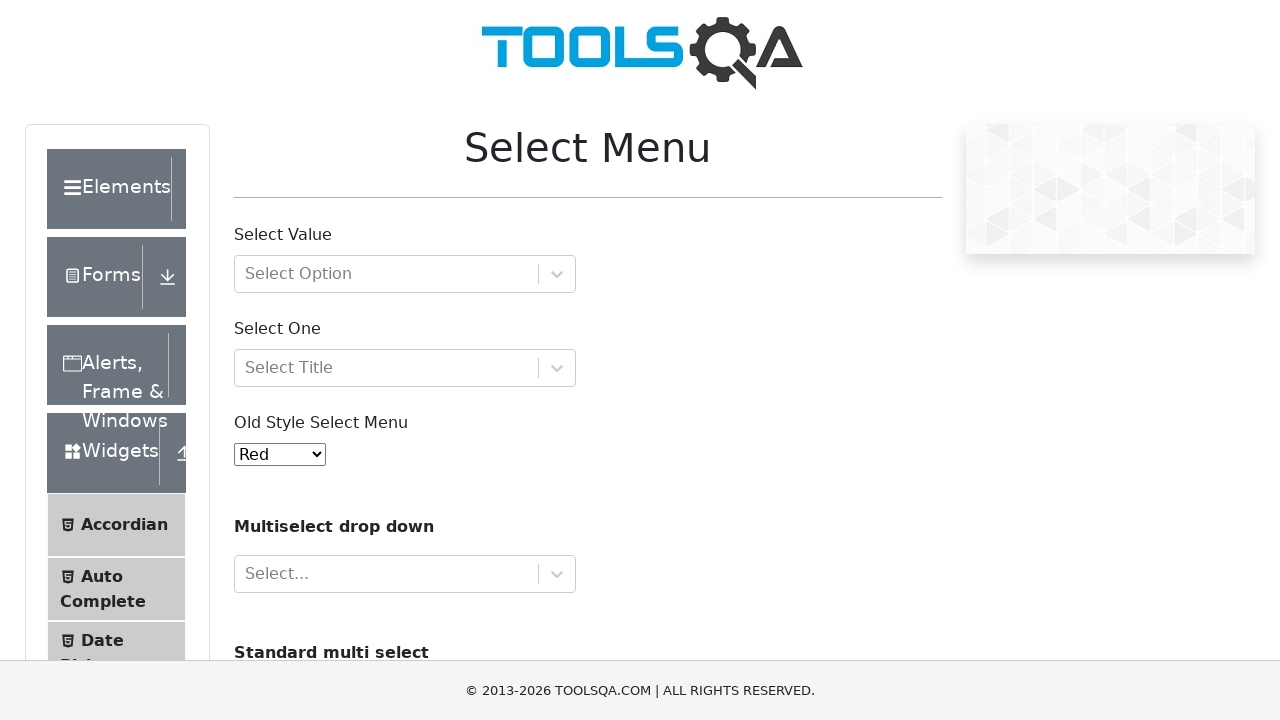

Selected dropdown option by index 4 (Purple) on #oldSelectMenu
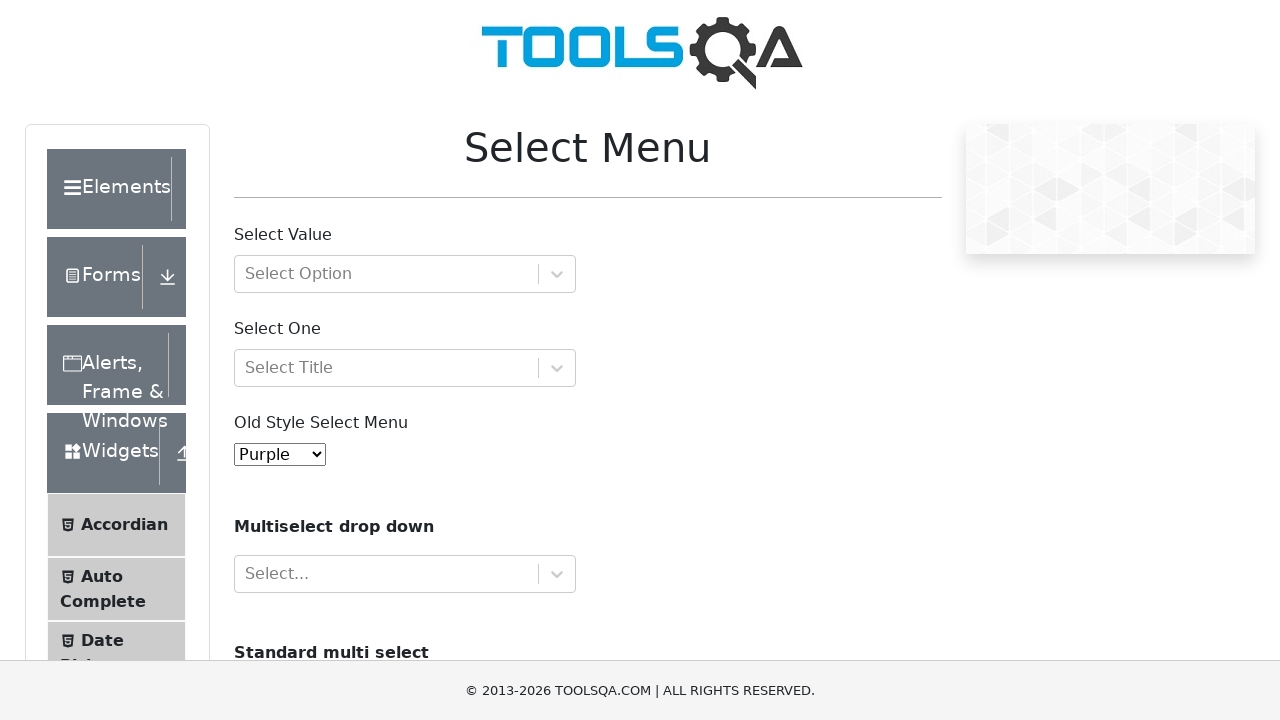

Selected dropdown option by visible text 'Magenta' on #oldSelectMenu
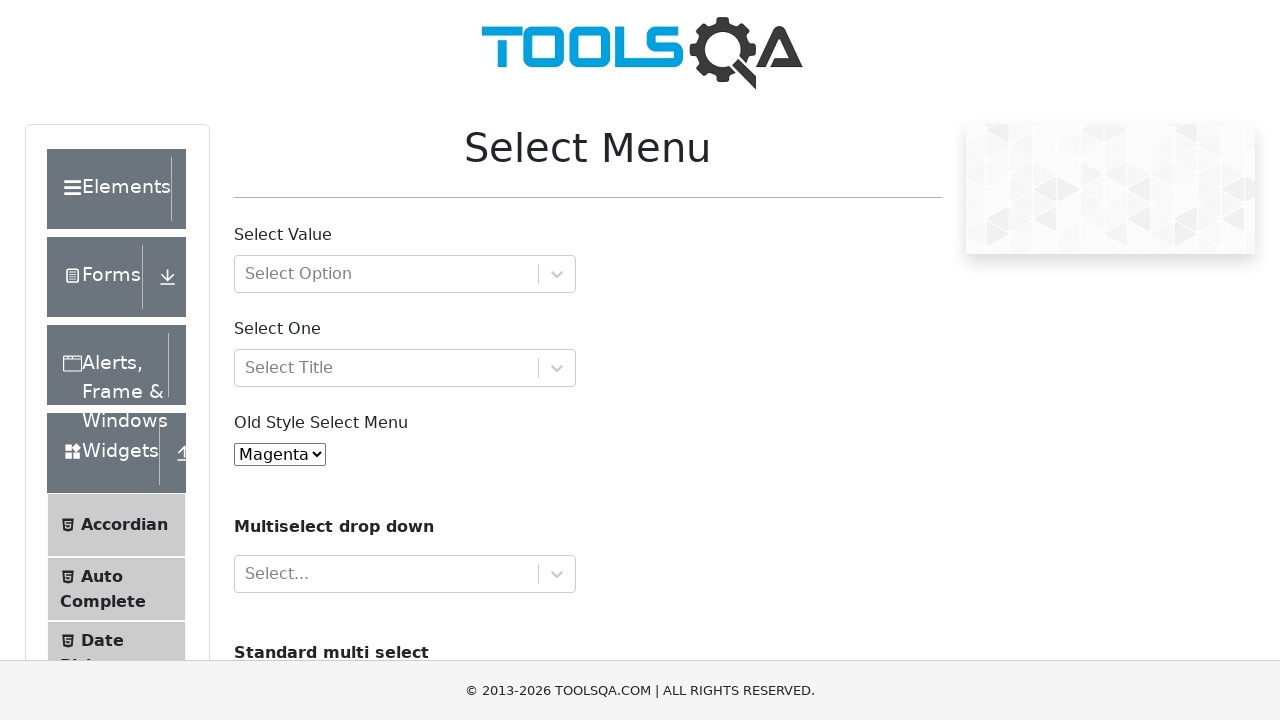

Selected dropdown option by value '6' (White) on #oldSelectMenu
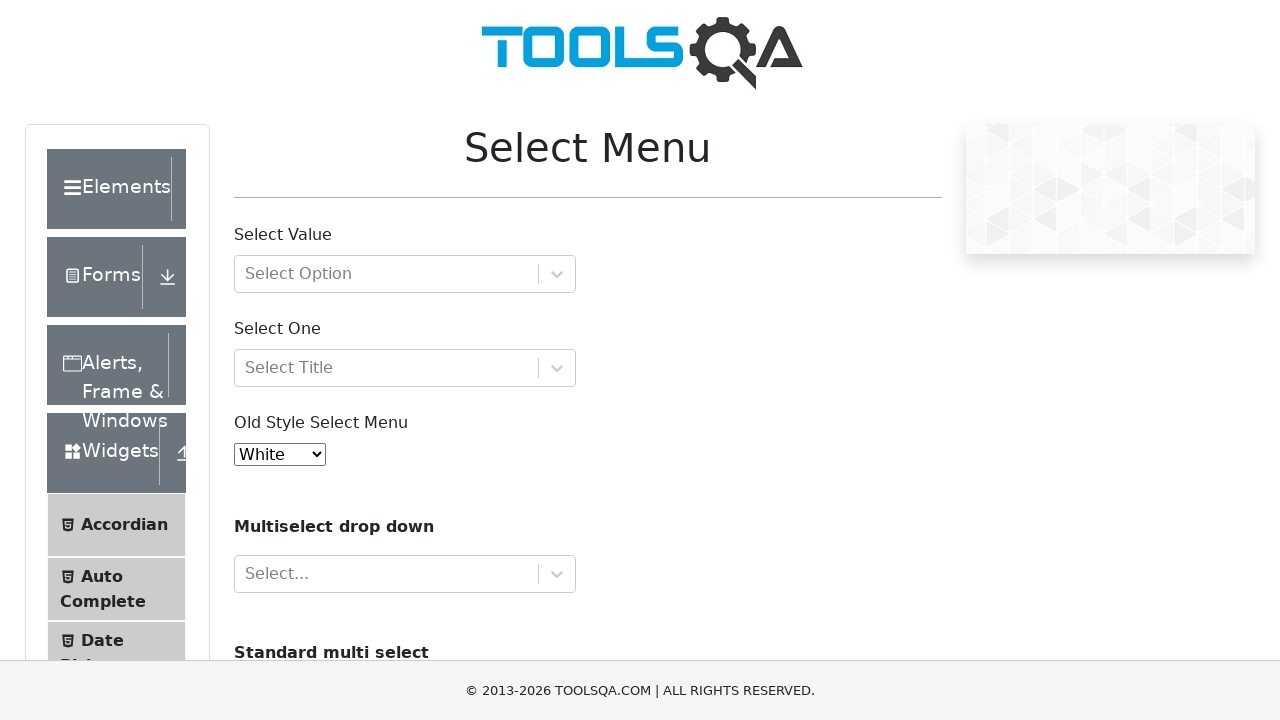

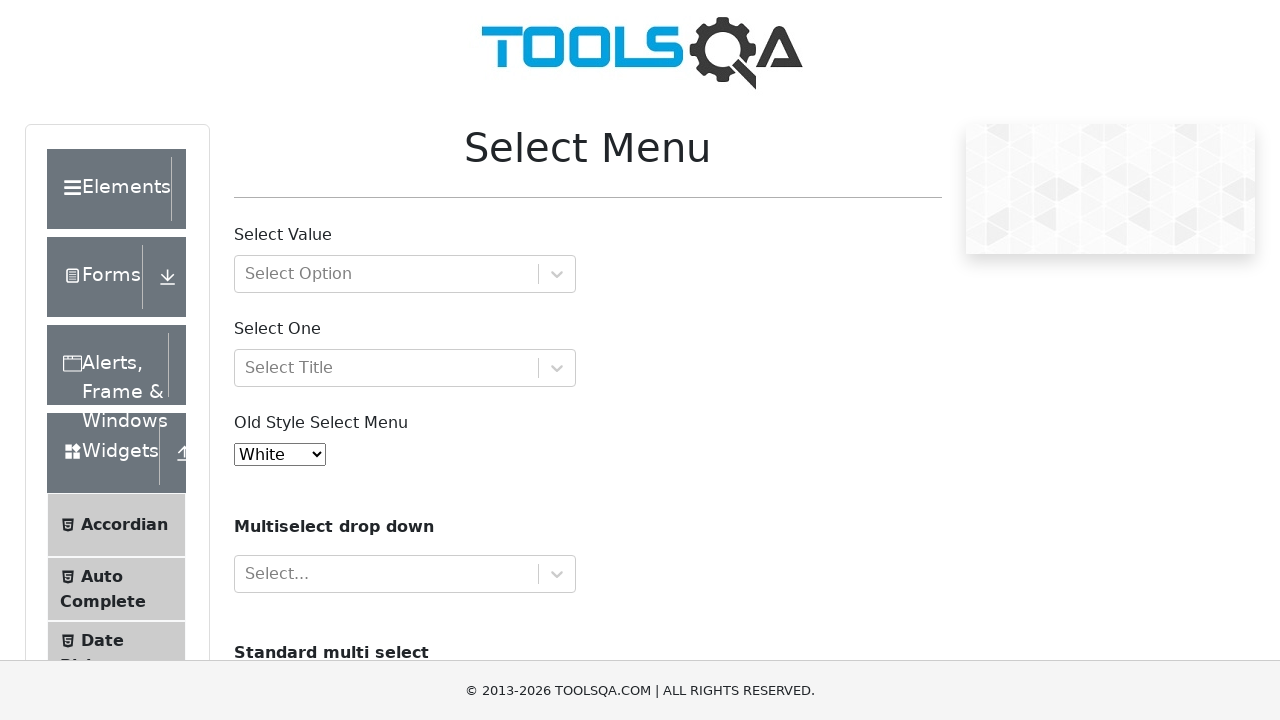